Tests clicking a load content button and verifying that a welcome message appears on an unstable load simulation page

Starting URL: https://victoretc.github.io/waitSeleniumexample/

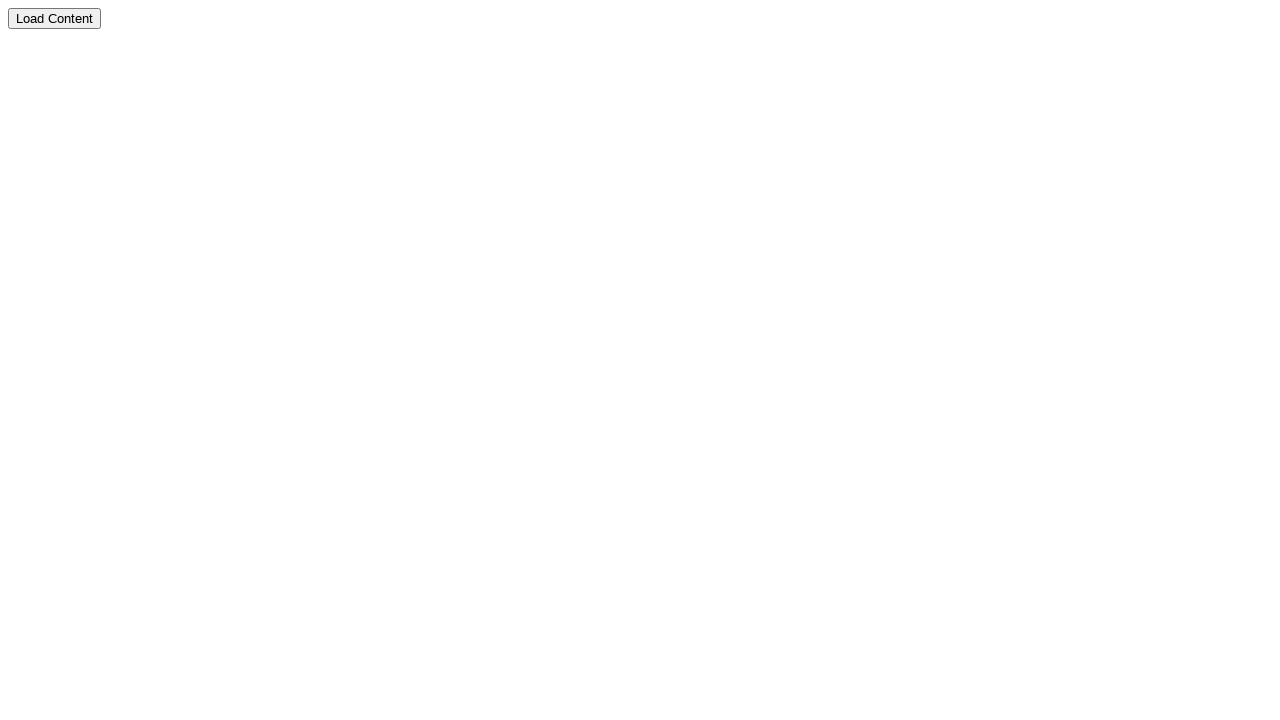

Navigated to unstable load simulation page
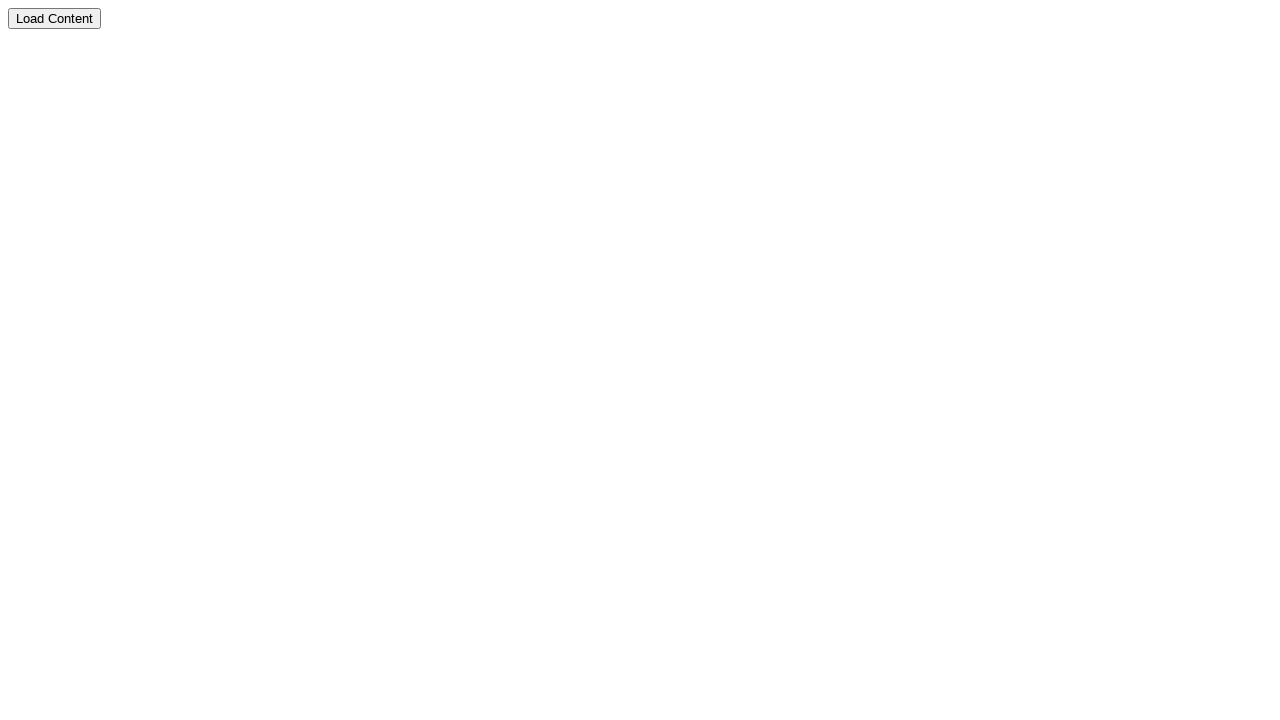

Clicked the load content button at (54, 18) on xpath=//button
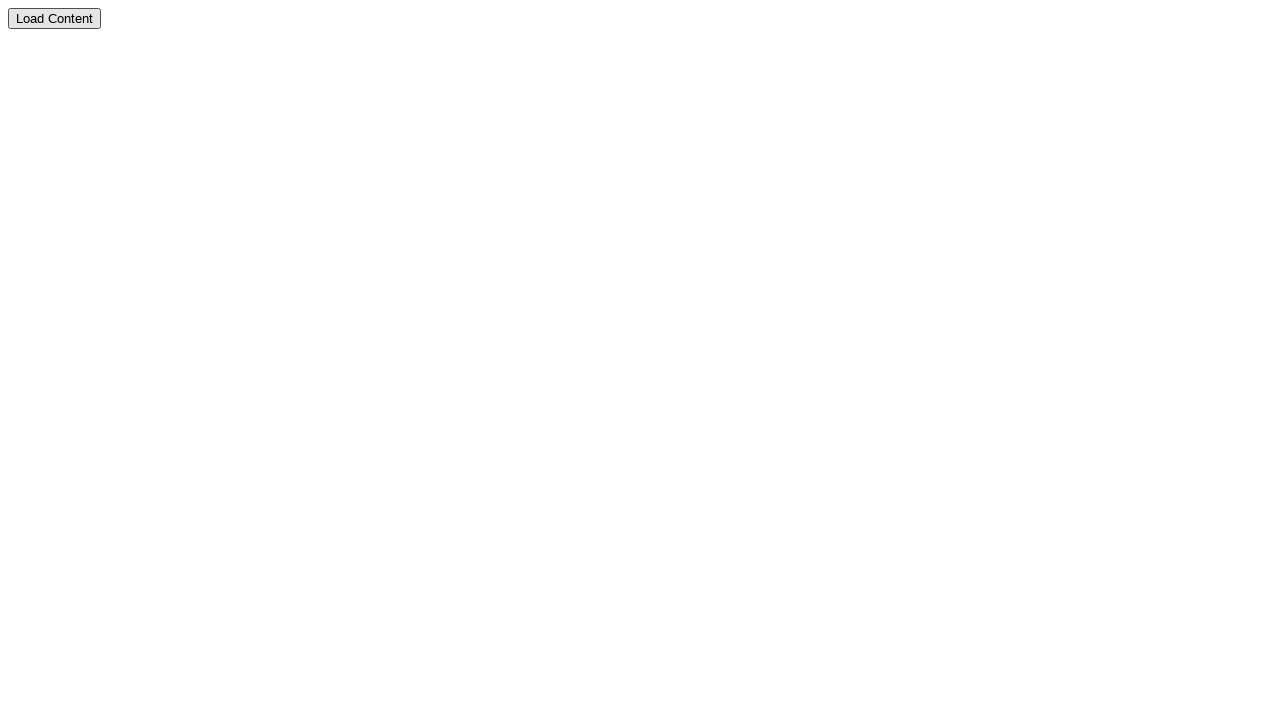

Welcome message appeared on page
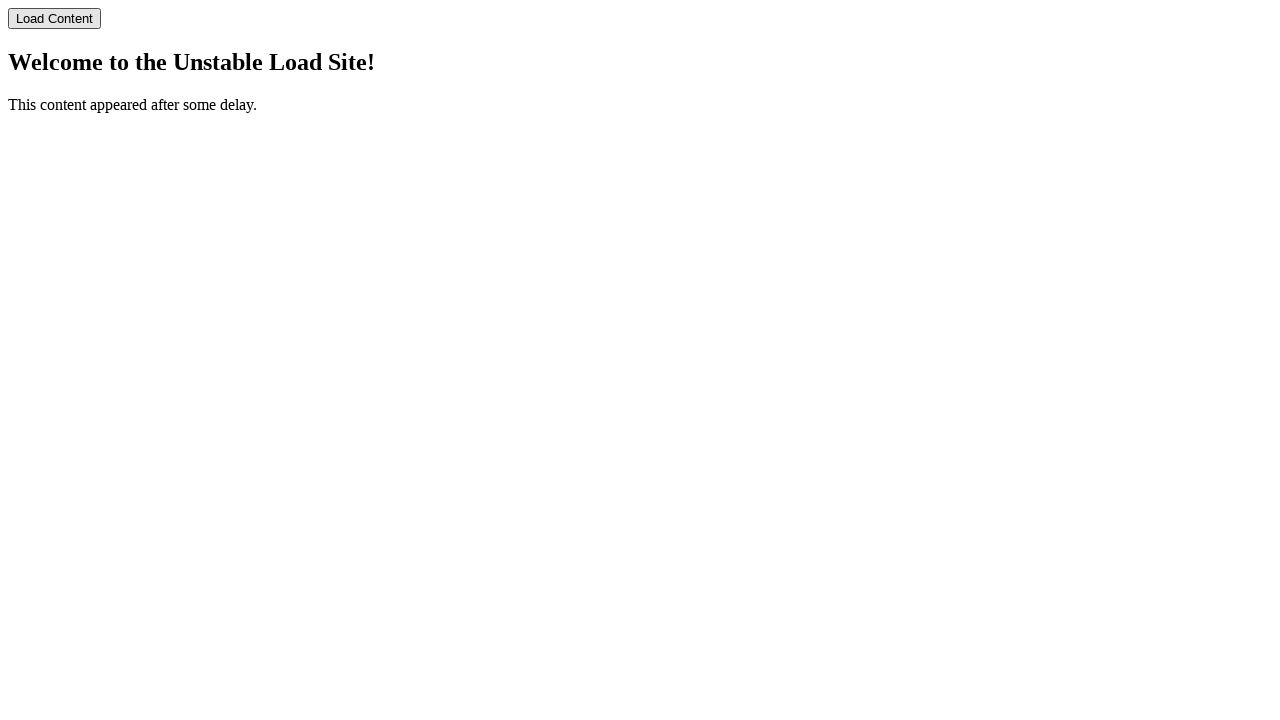

Located welcome message element
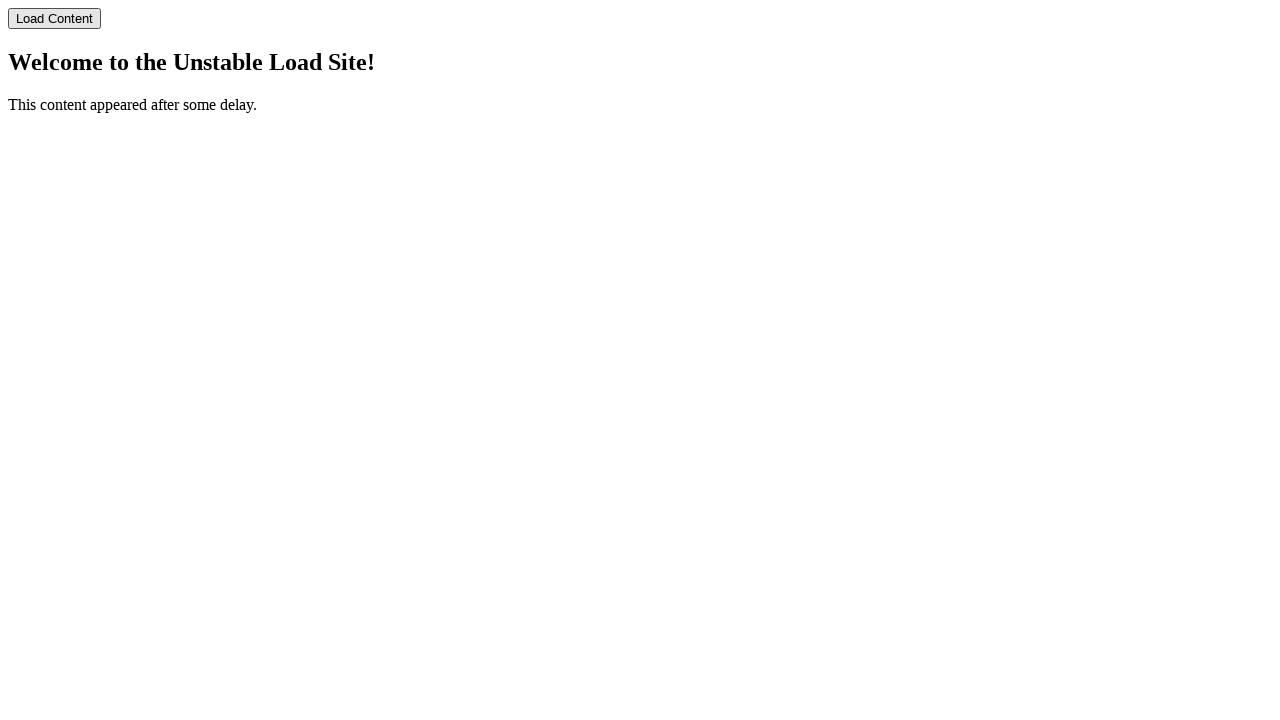

Verified welcome message text matches expected value
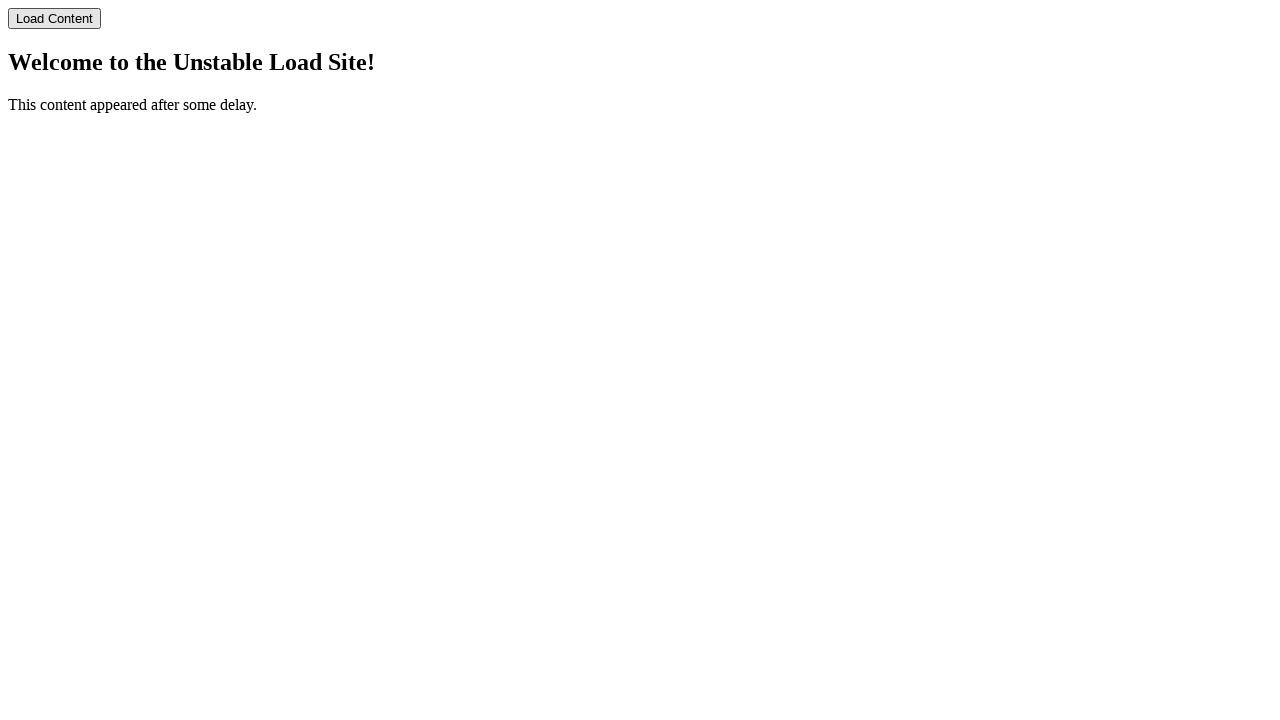

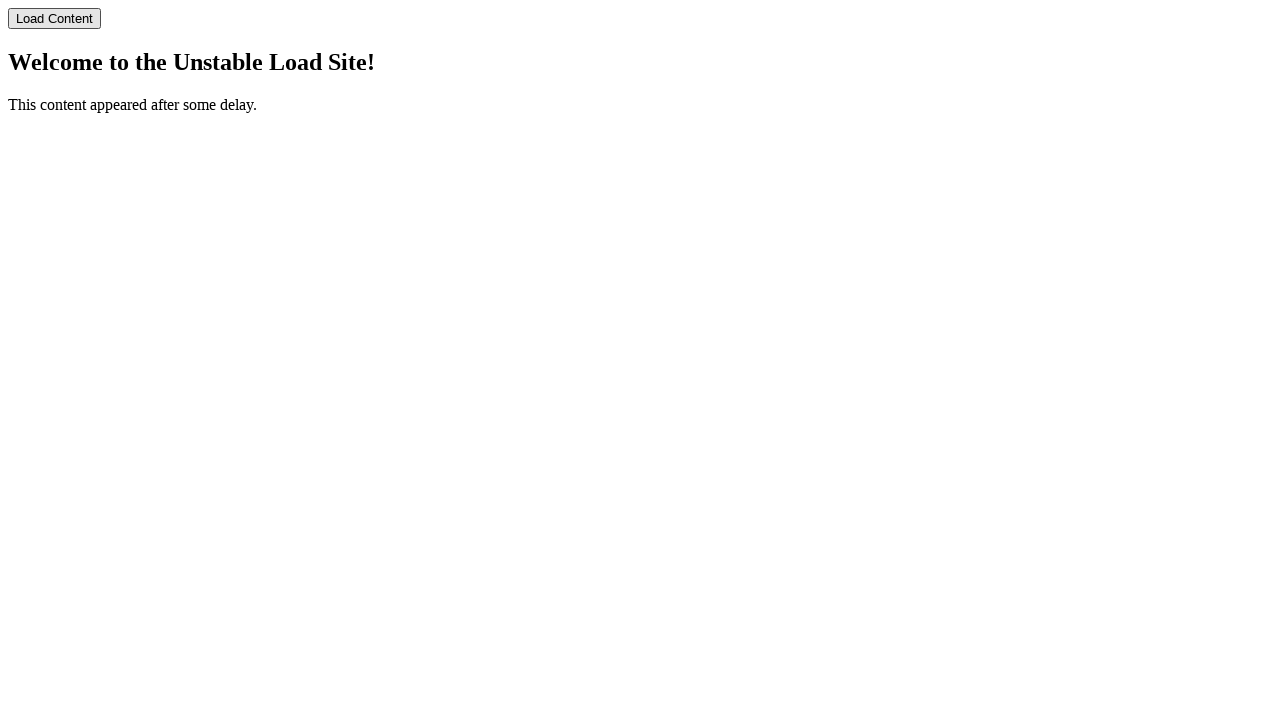